Tests that completing a todo item updates the item counter from 1 to 0 items left

Starting URL: https://johnalexanderberg.github.io/todomvcassignment-vue/

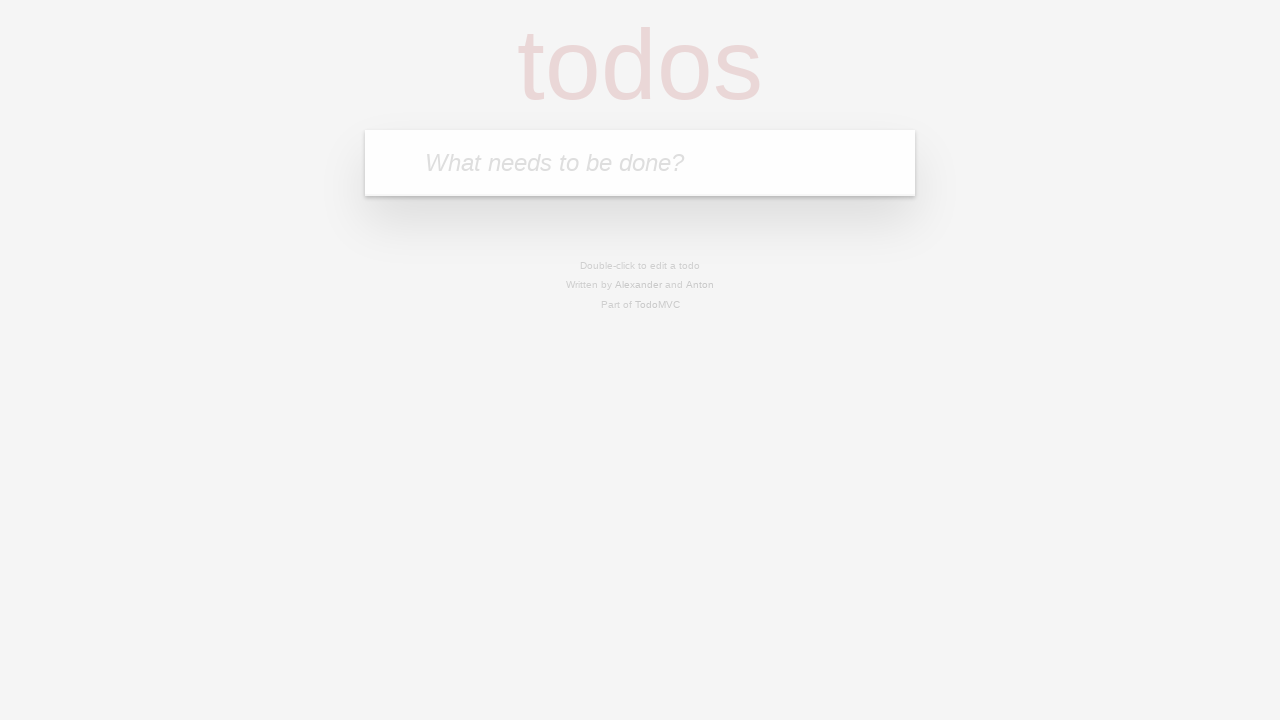

Filled todo input field with 'Be FURY us during the war' on input[type='text']
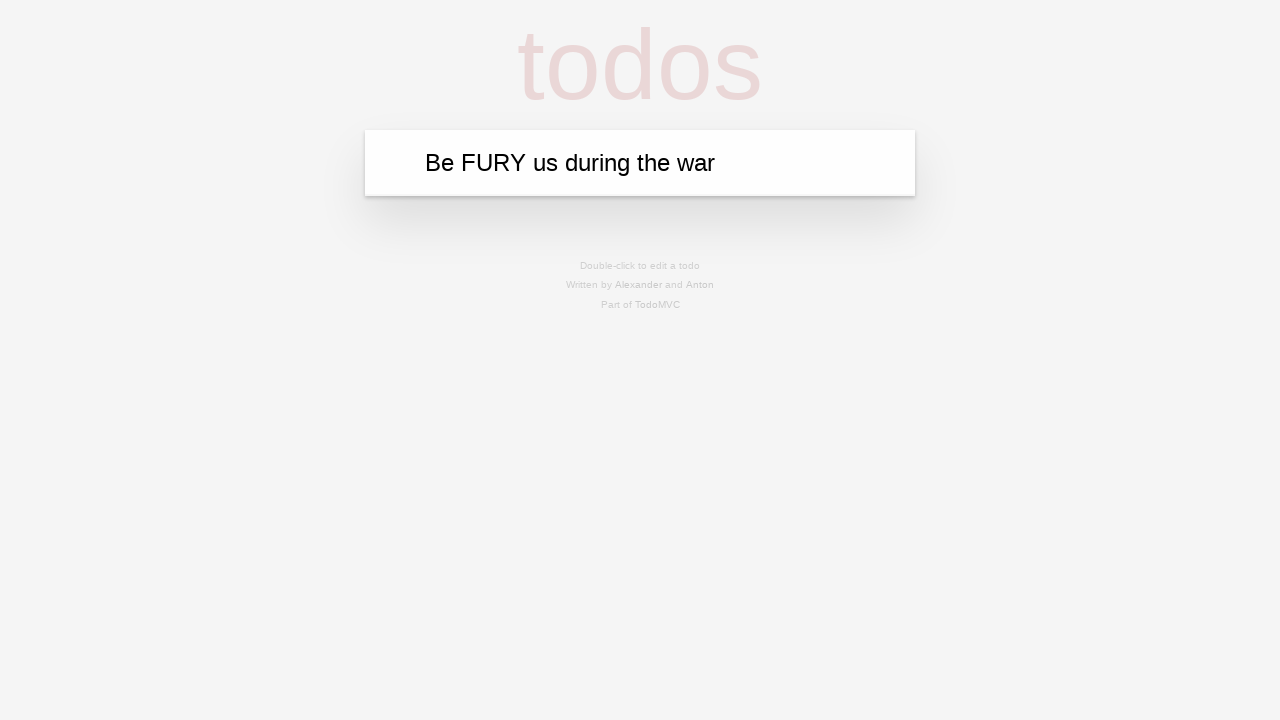

Pressed Enter to add the todo item on input[type='text']
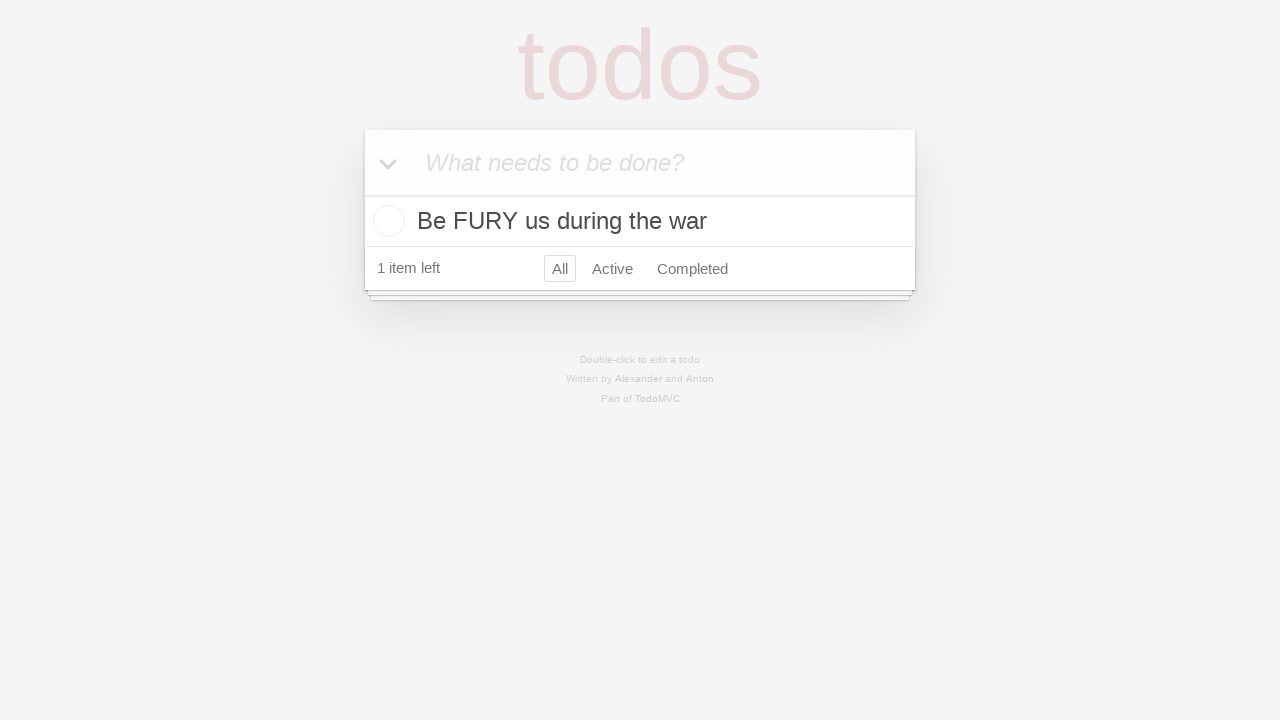

Item counter element loaded, showing 1 item left
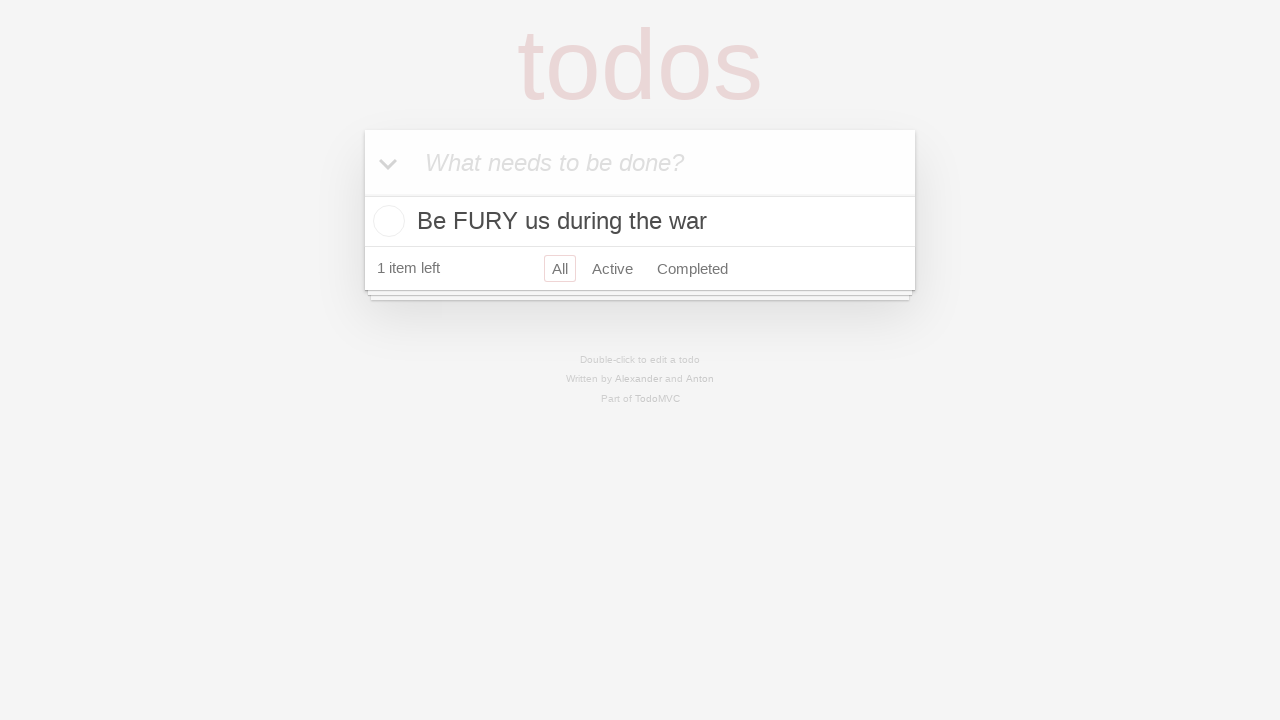

Clicked completed button to mark todo item as done at (389, 221) on .completedButton
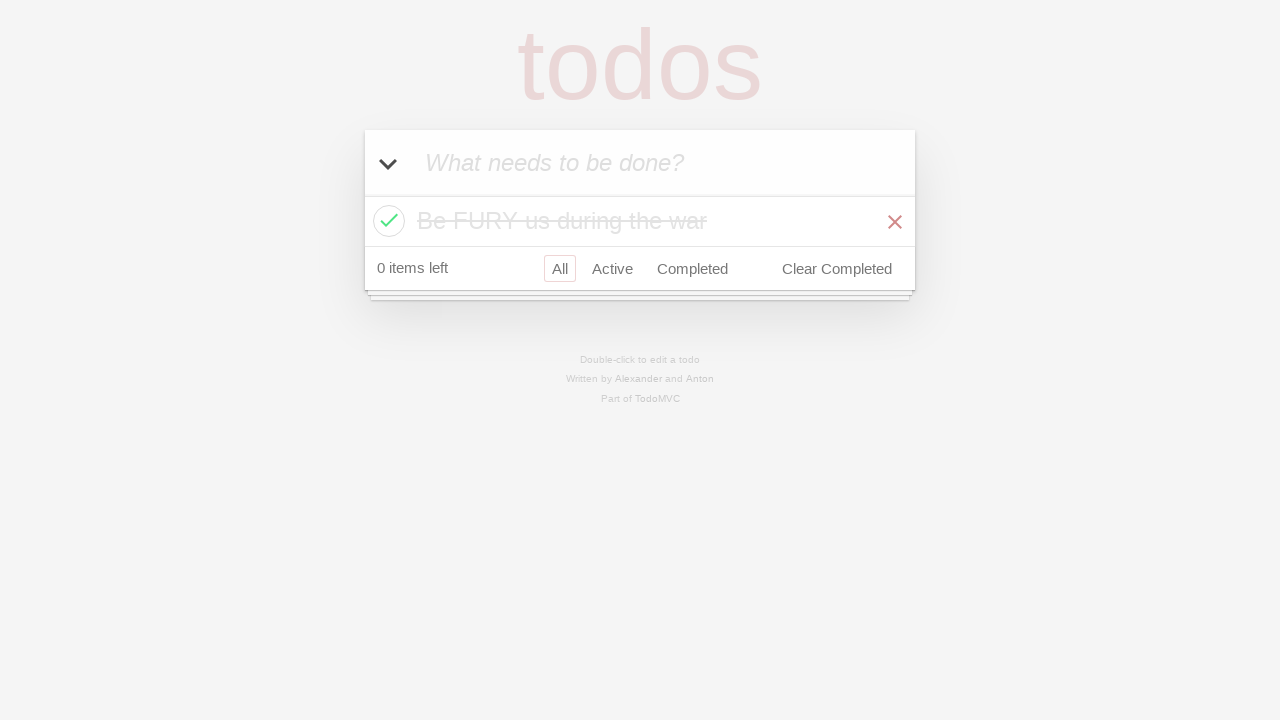

Item counter updated to show 0 items left
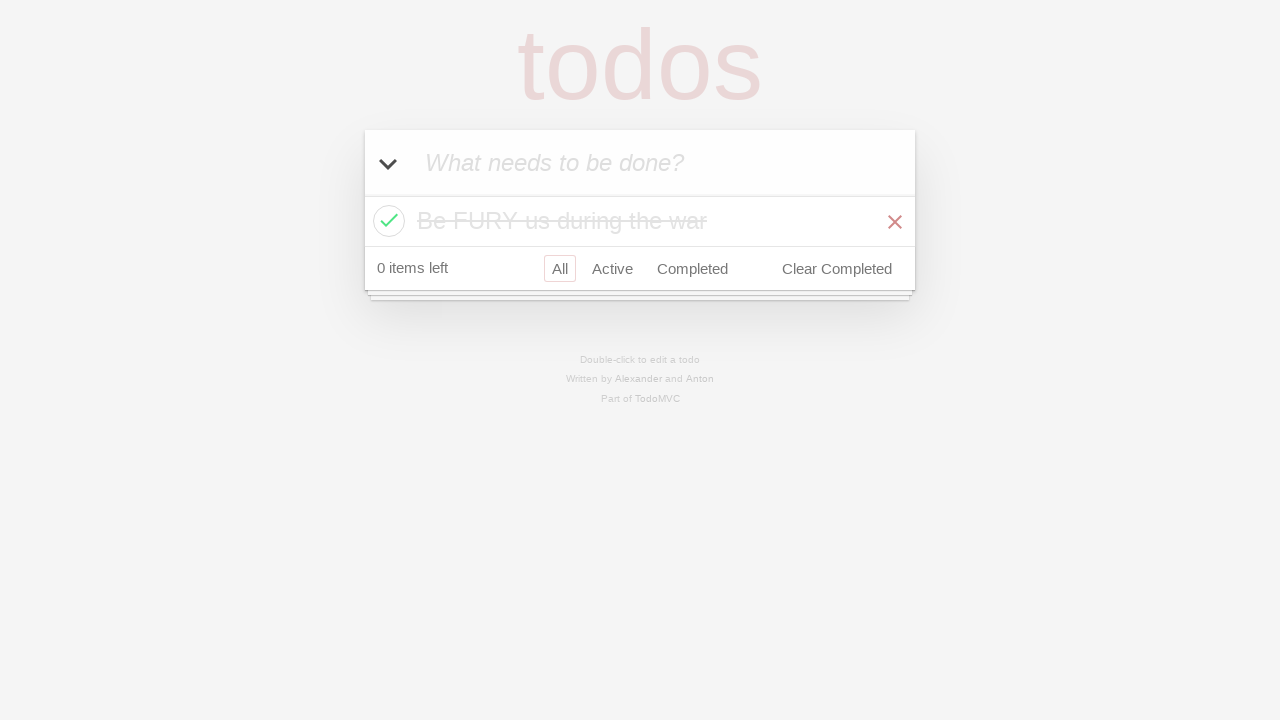

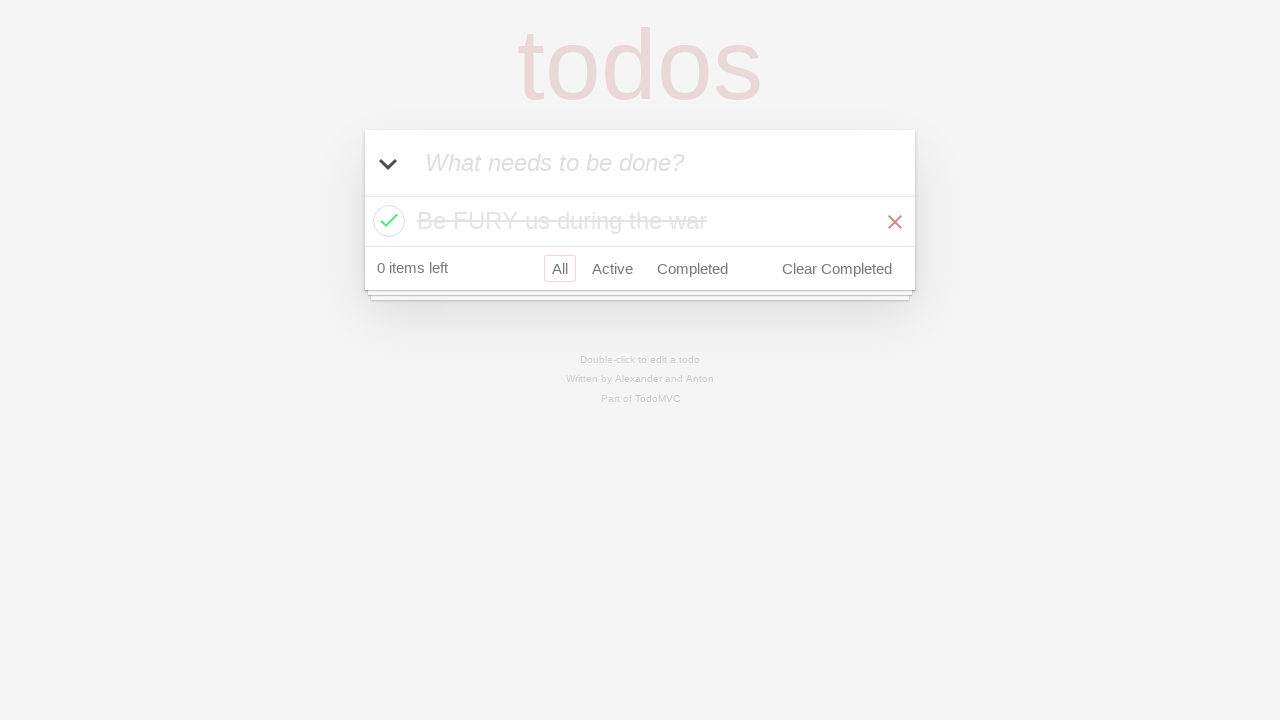